Navigates to the Python.org homepage and verifies that time elements are present on the page (typically showing upcoming events).

Starting URL: https://www.python.org

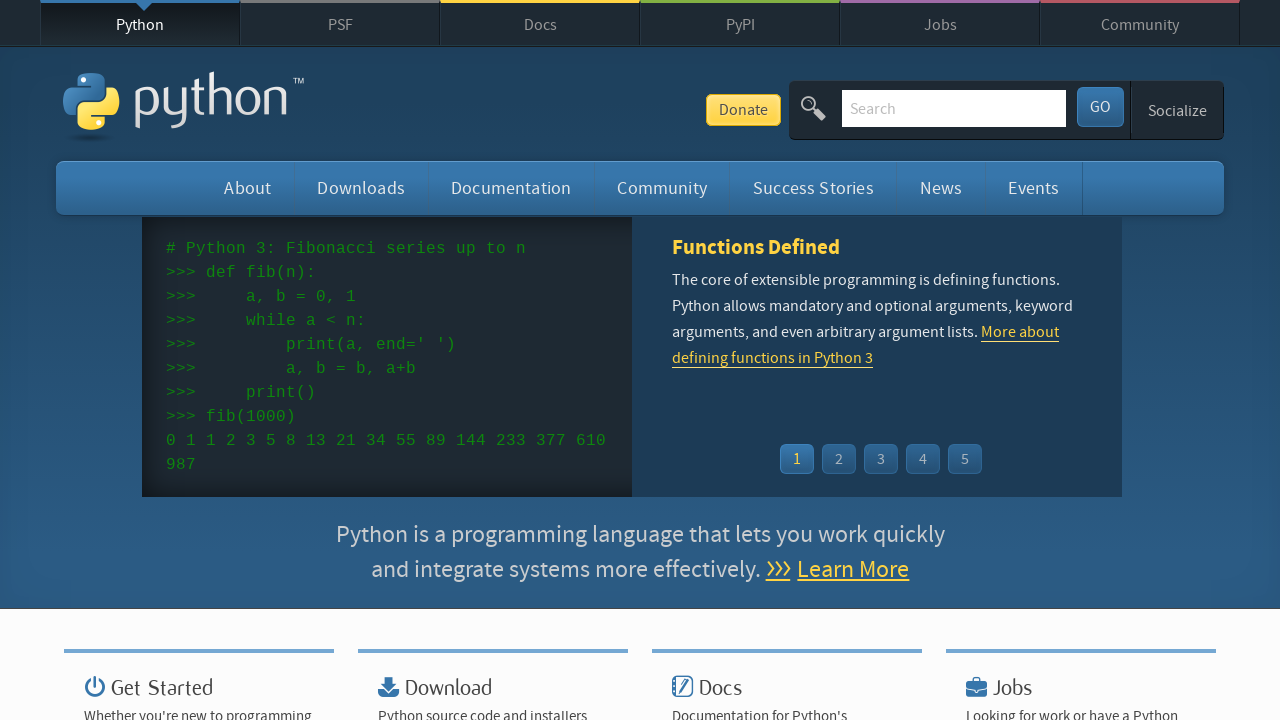

Navigated to Python.org homepage
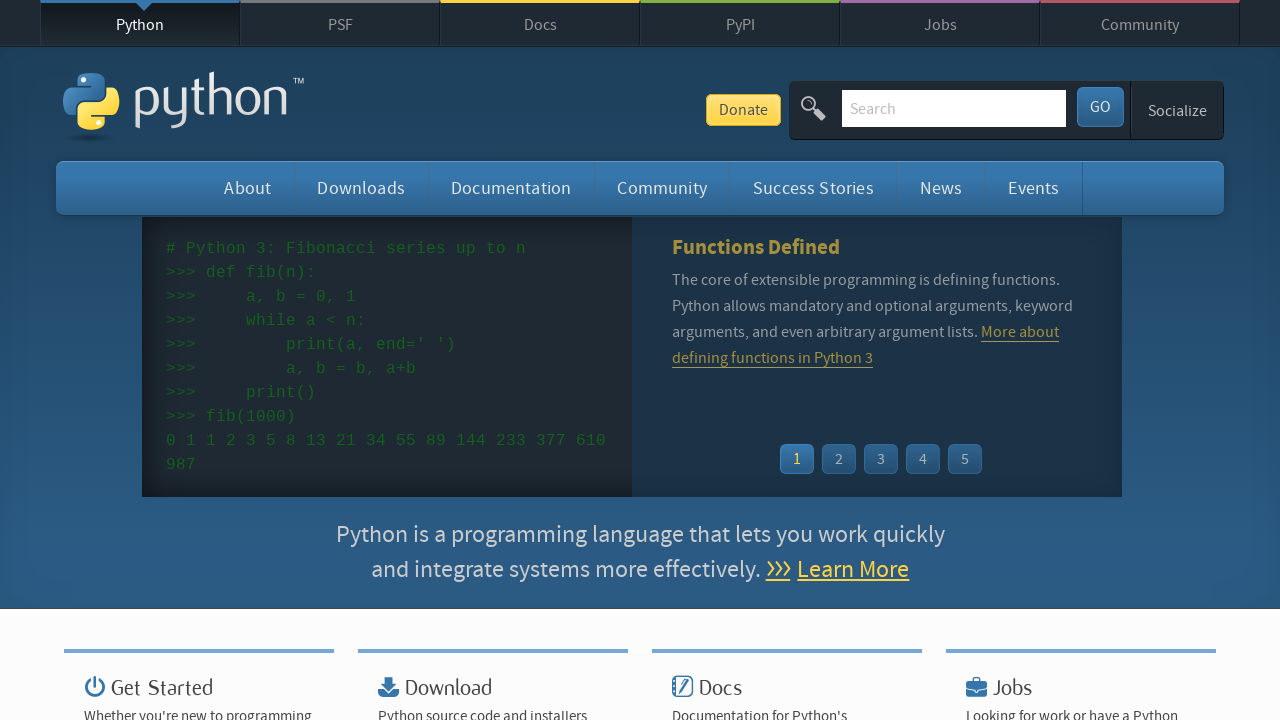

Verified time elements are present on the page (upcoming events loaded)
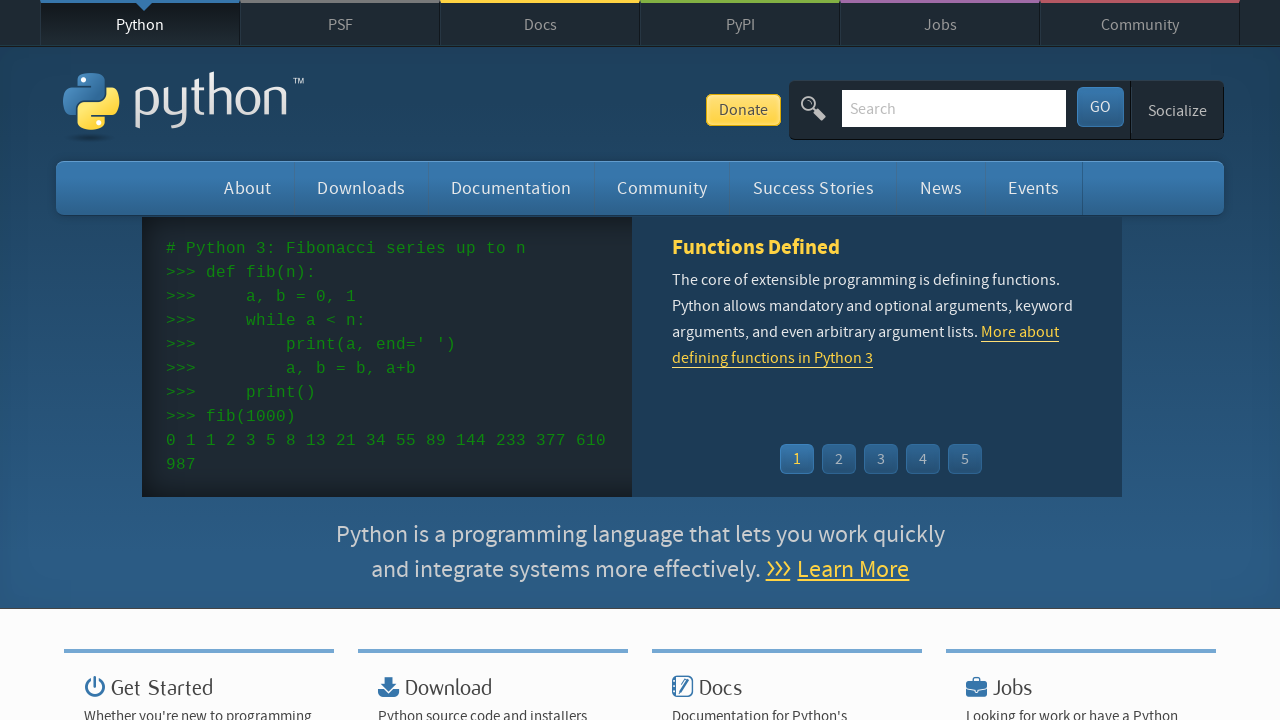

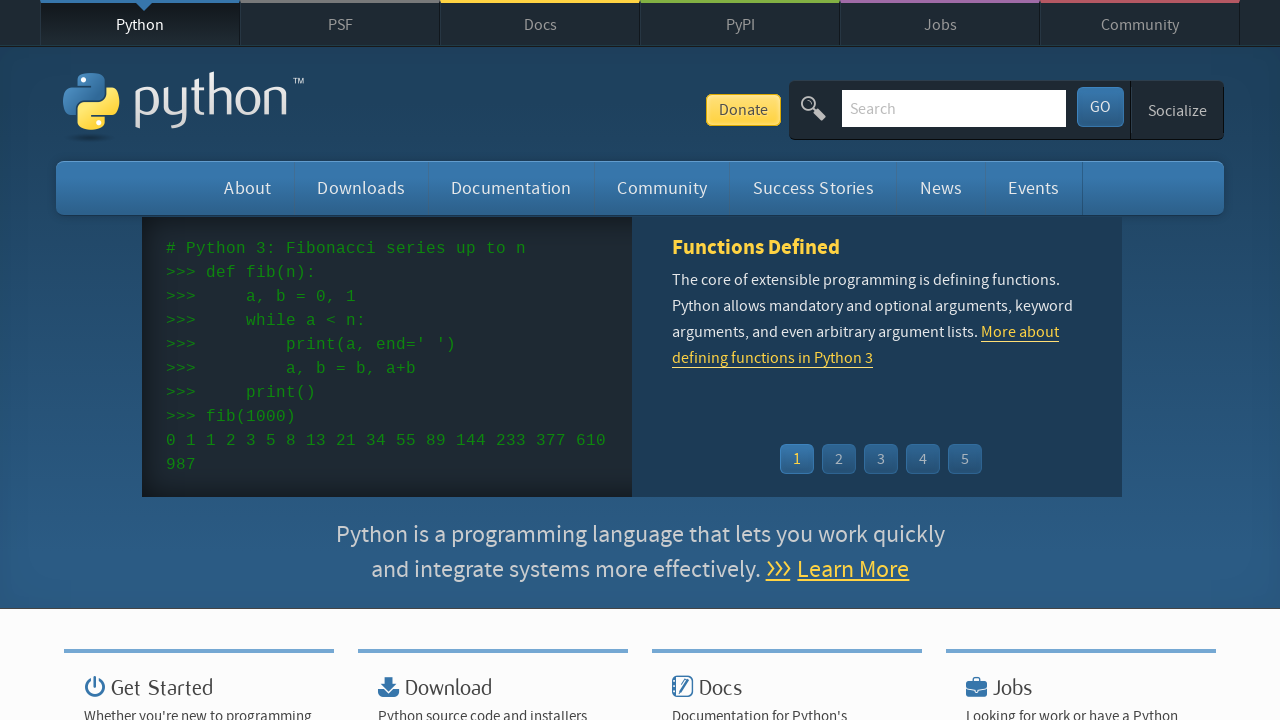